Tests data persistence by creating todos, completing one, and reloading the page

Starting URL: https://demo.playwright.dev/todomvc

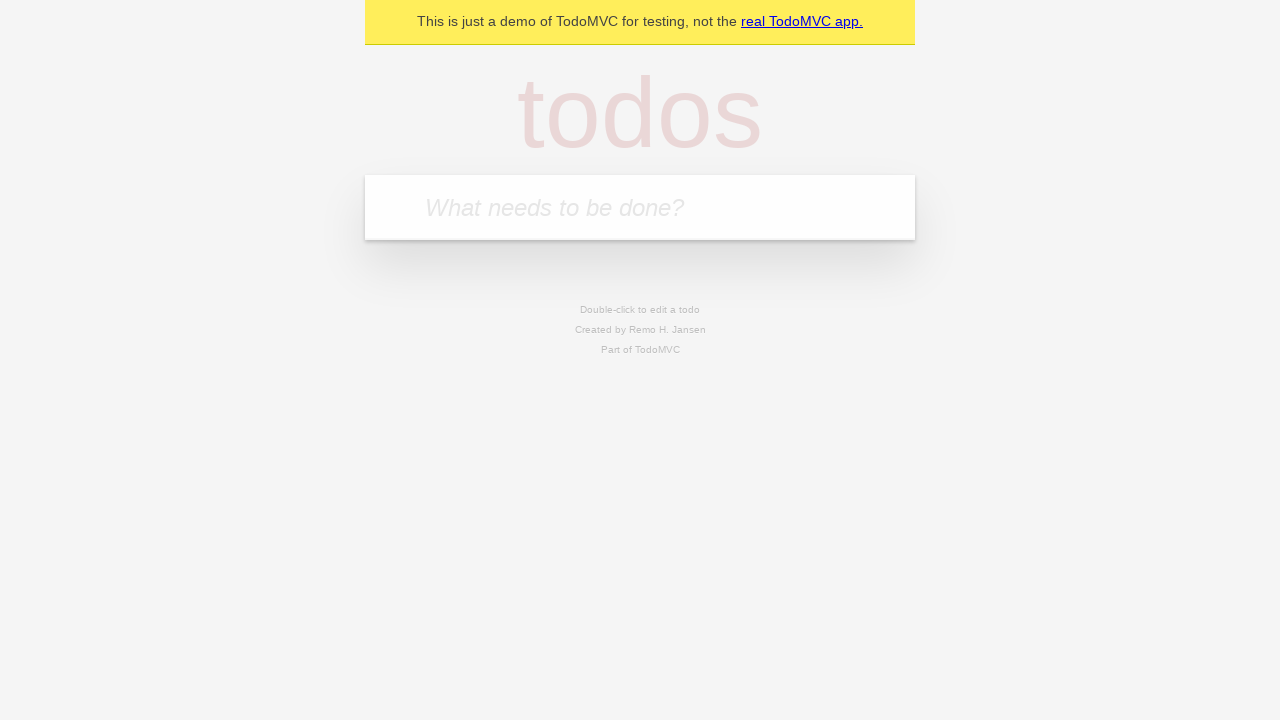

Filled todo input with 'buy some Cheddar cheese' on internal:attr=[placeholder="What needs to be done?"i]
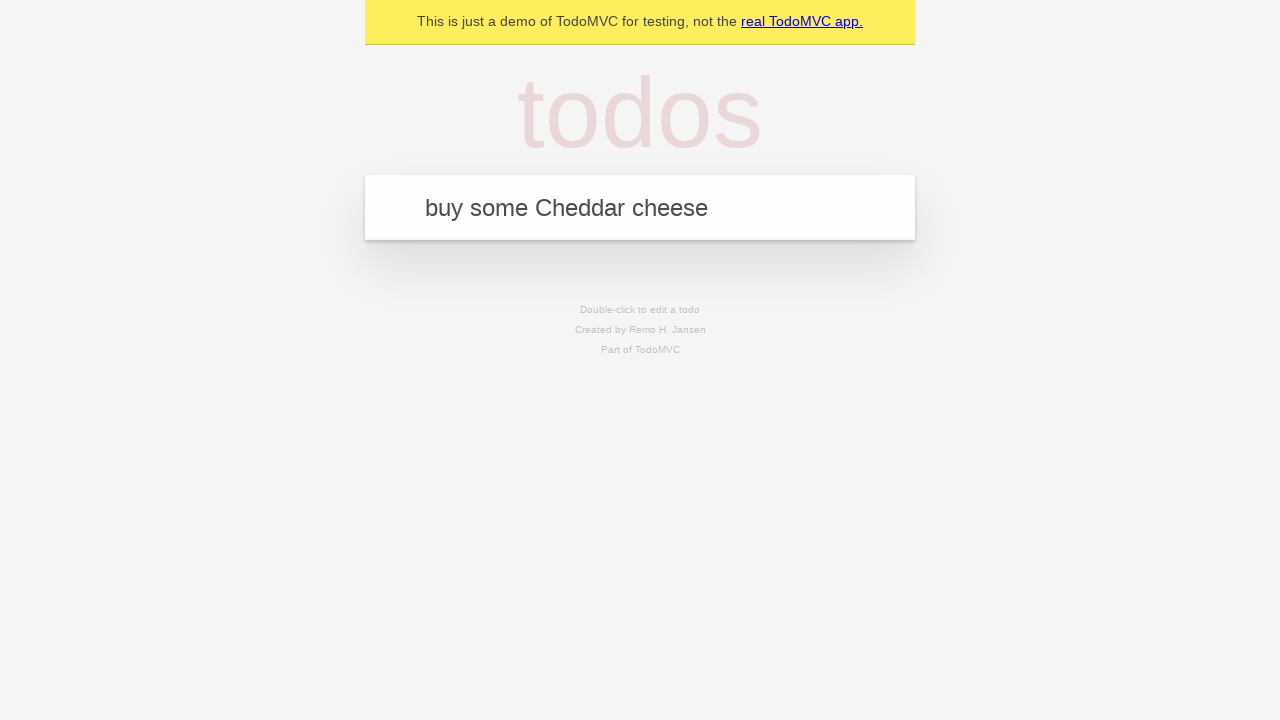

Pressed Enter to create todo 'buy some Cheddar cheese' on internal:attr=[placeholder="What needs to be done?"i]
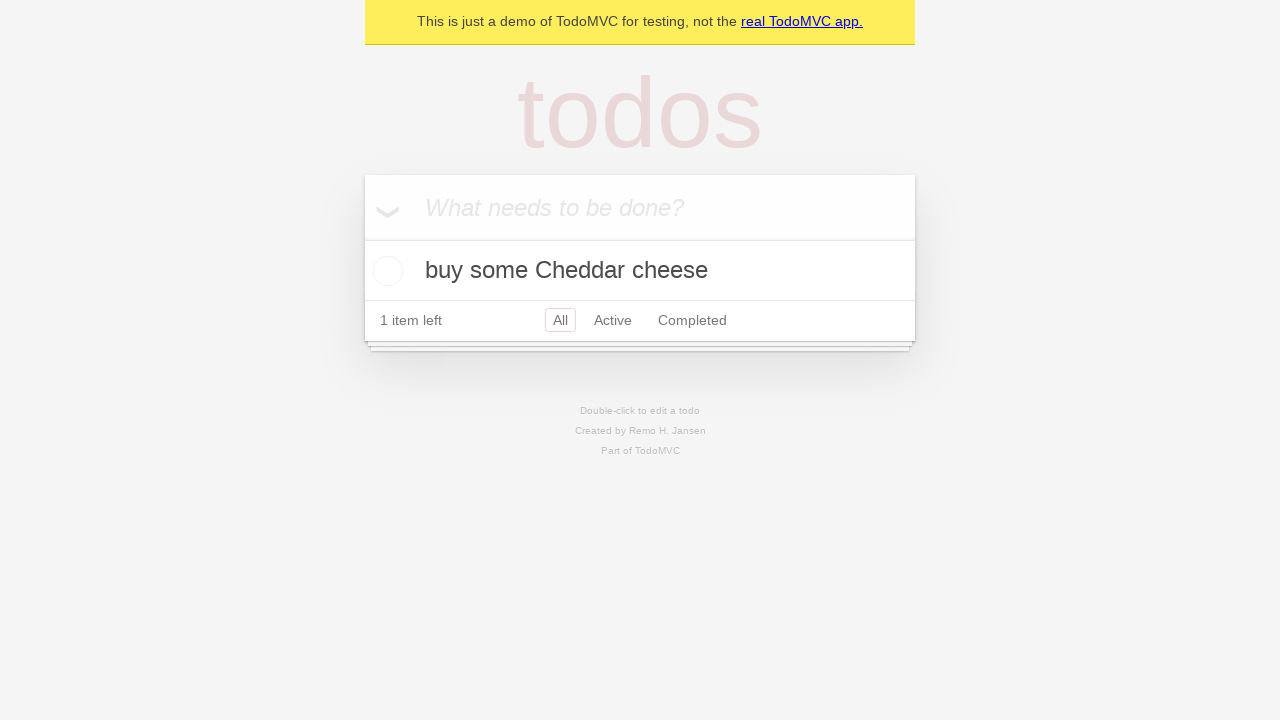

Filled todo input with 'feed the dog' on internal:attr=[placeholder="What needs to be done?"i]
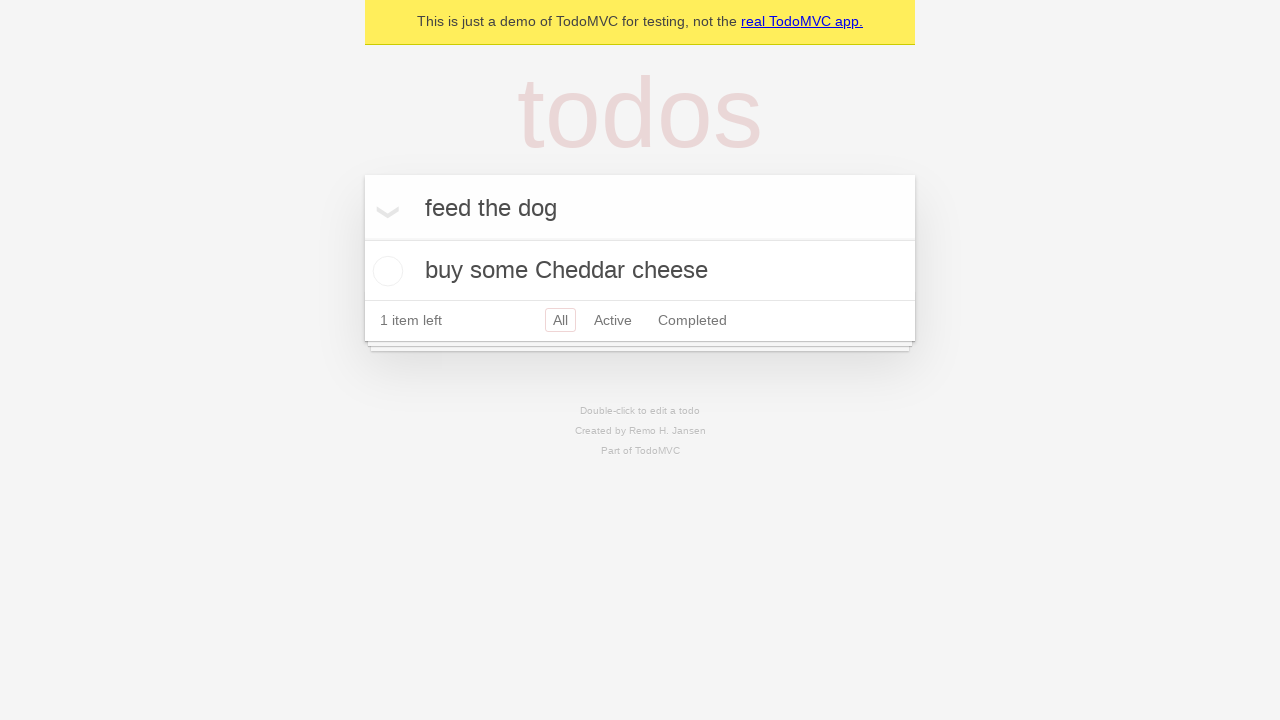

Pressed Enter to create todo 'feed the dog' on internal:attr=[placeholder="What needs to be done?"i]
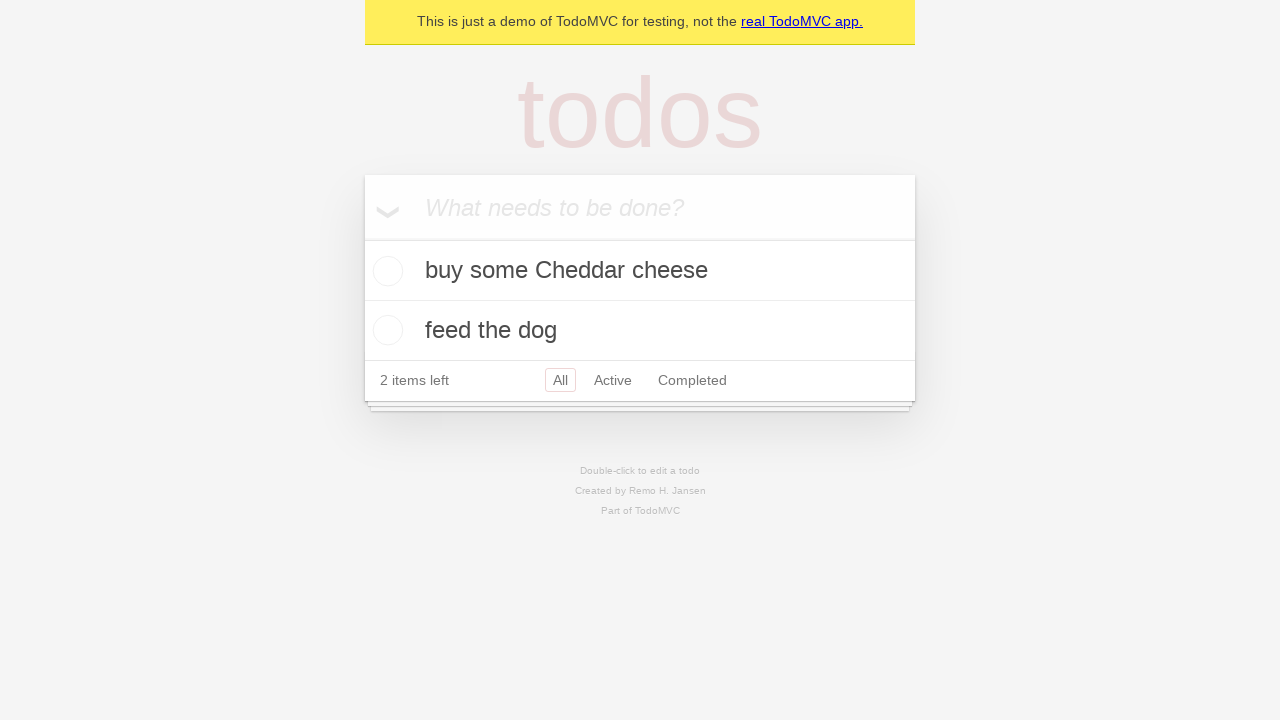

Waited for second todo item to appear in DOM
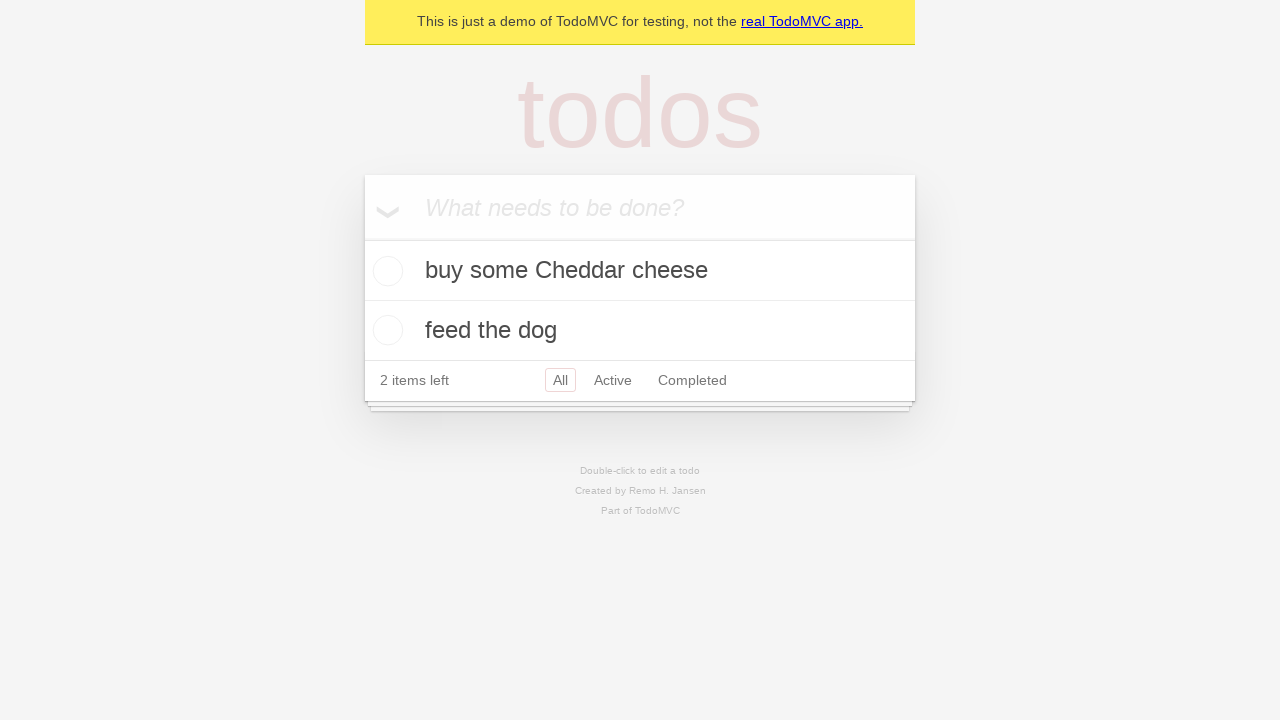

Checked the first todo item as complete at (385, 271) on internal:testid=[data-testid="todo-item"s] >> nth=0 >> internal:role=checkbox
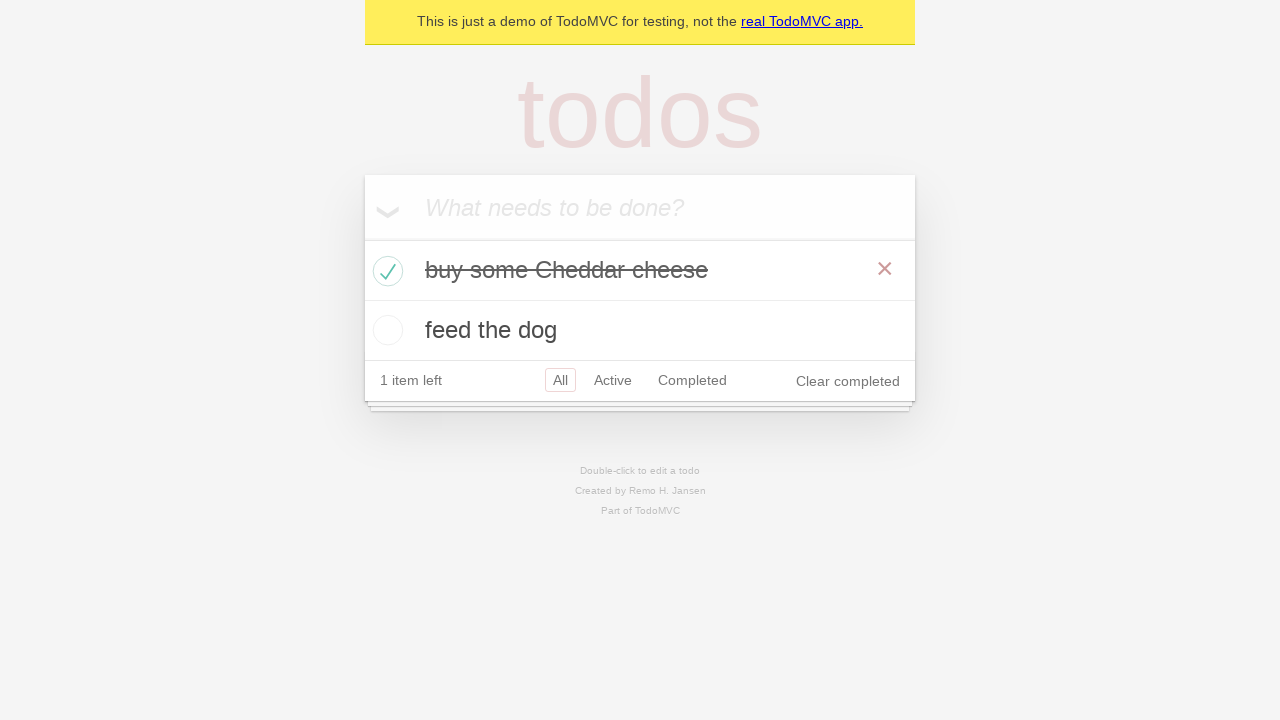

Reloaded the page to test data persistence
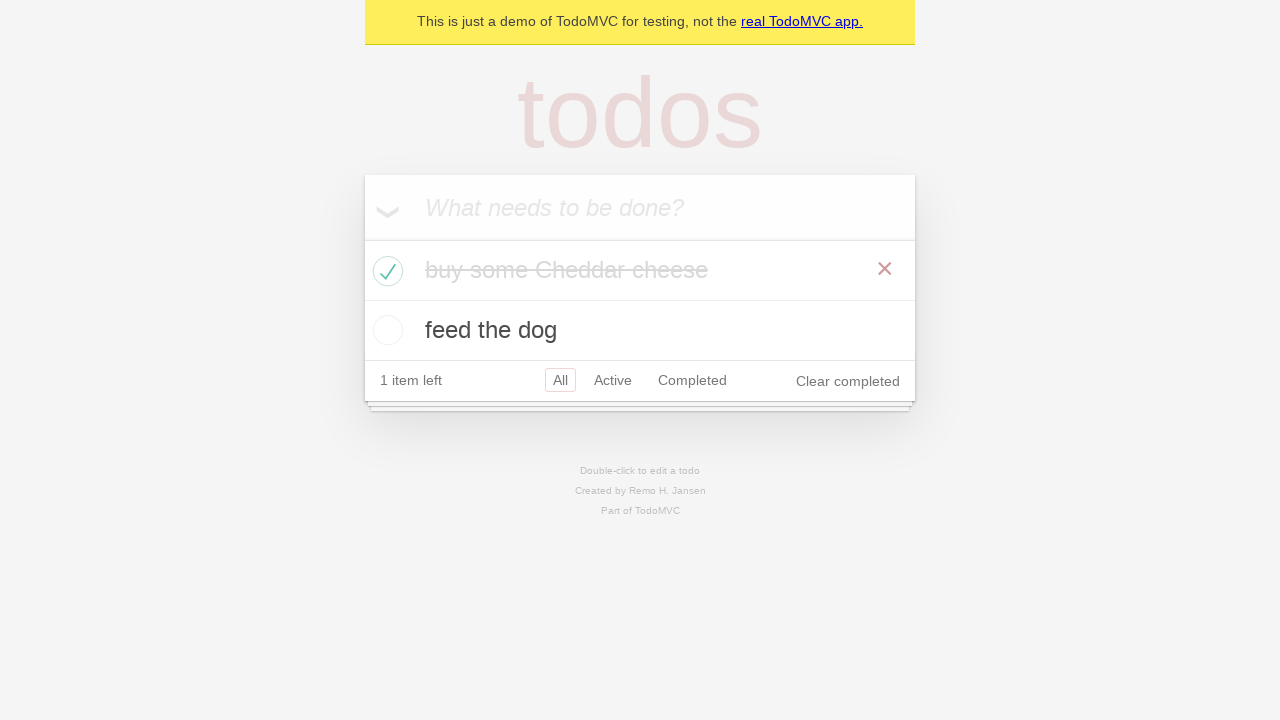

Waited for todo items to reappear after page reload
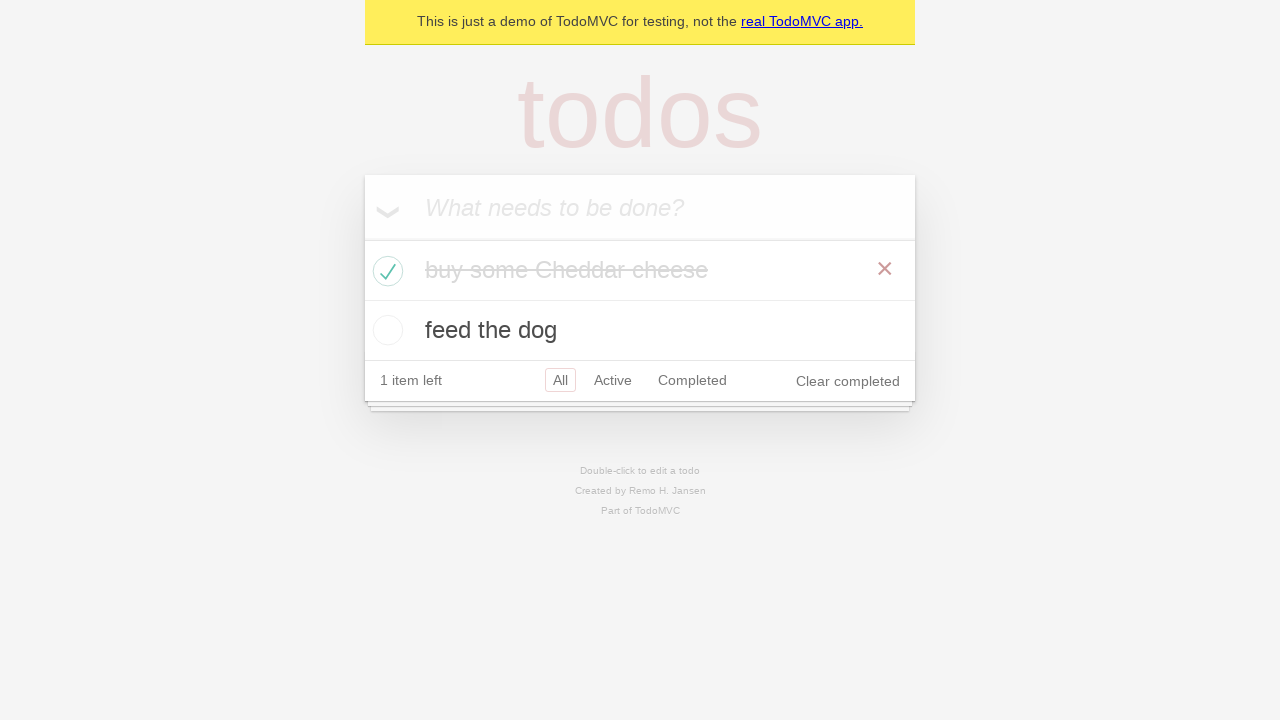

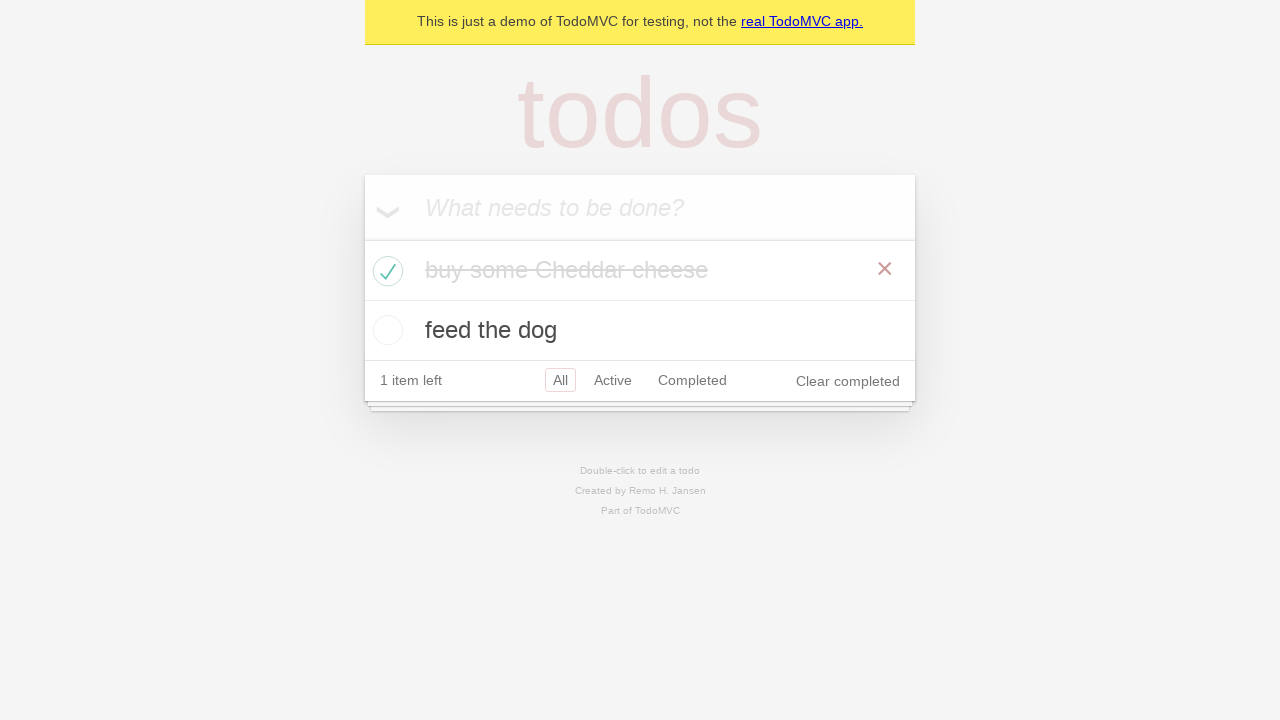